Tests adding a new todo item to a sample todo application by entering text in the input field and pressing Enter, then verifying the item appears in the list.

Starting URL: https://lambdatest.github.io/sample-todo-app/

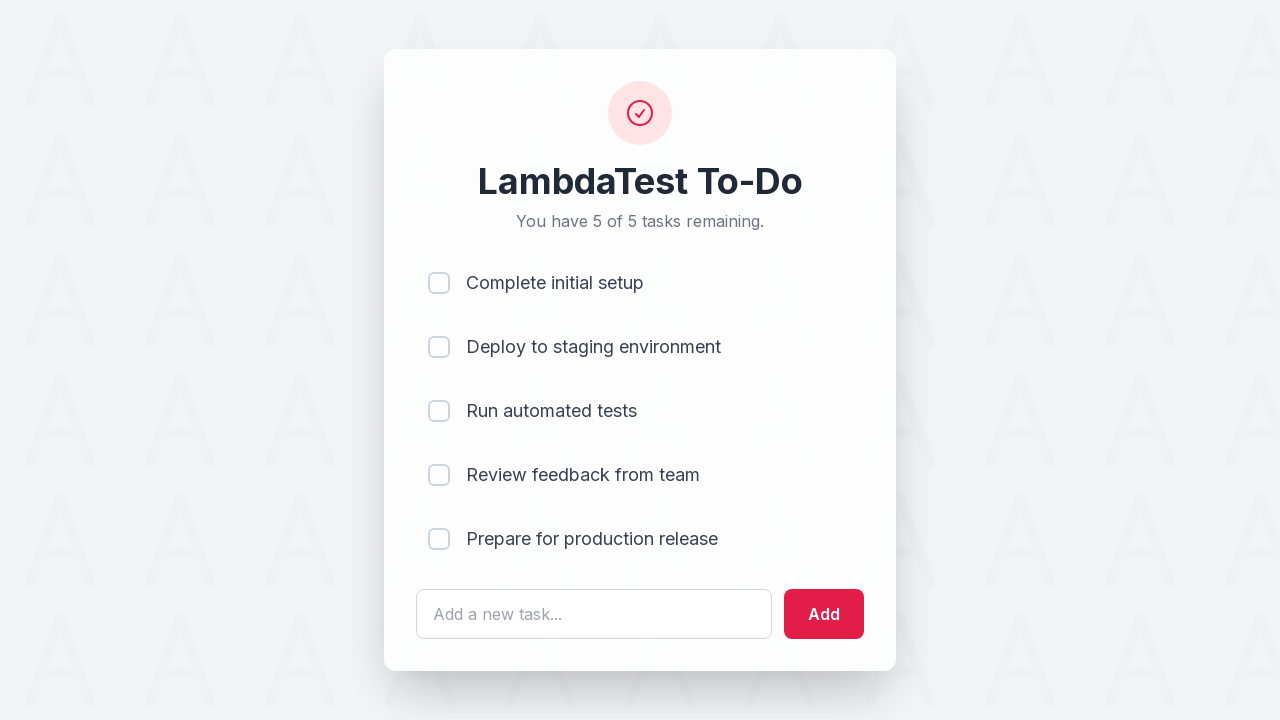

Filled todo input field with 'Learn Selenium' on #sampletodotext
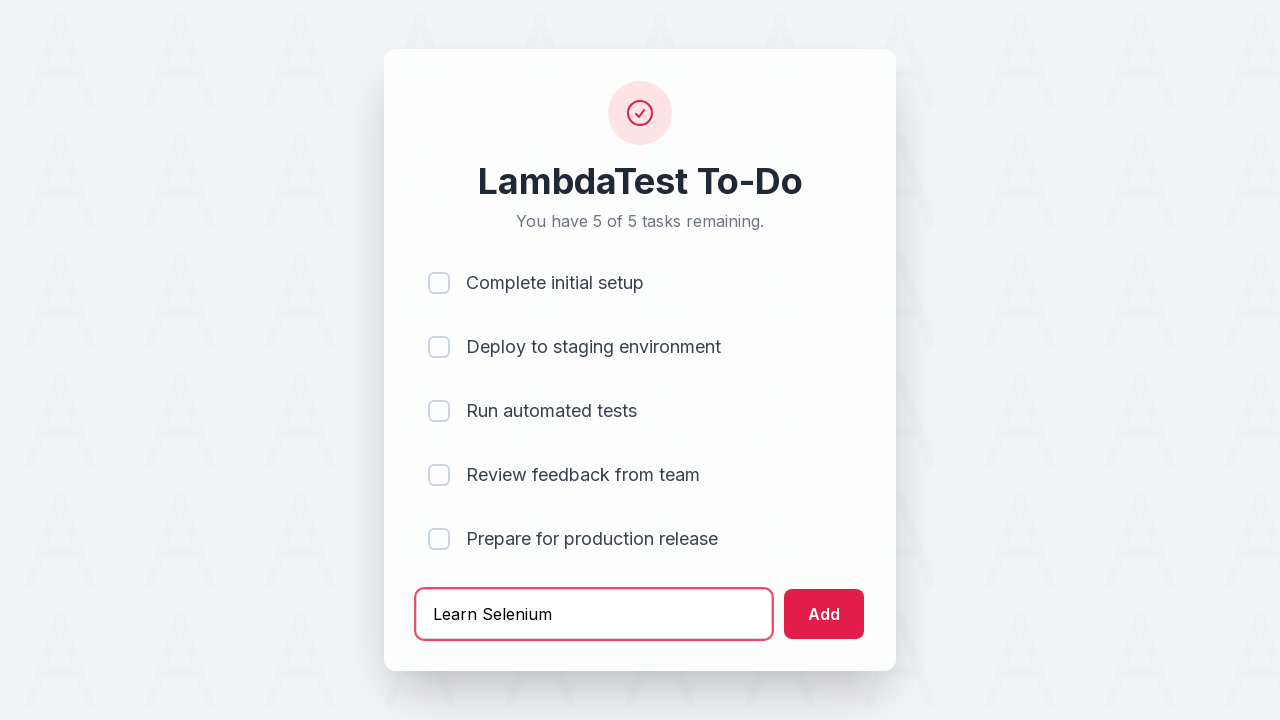

Pressed Enter to submit the new todo item on #sampletodotext
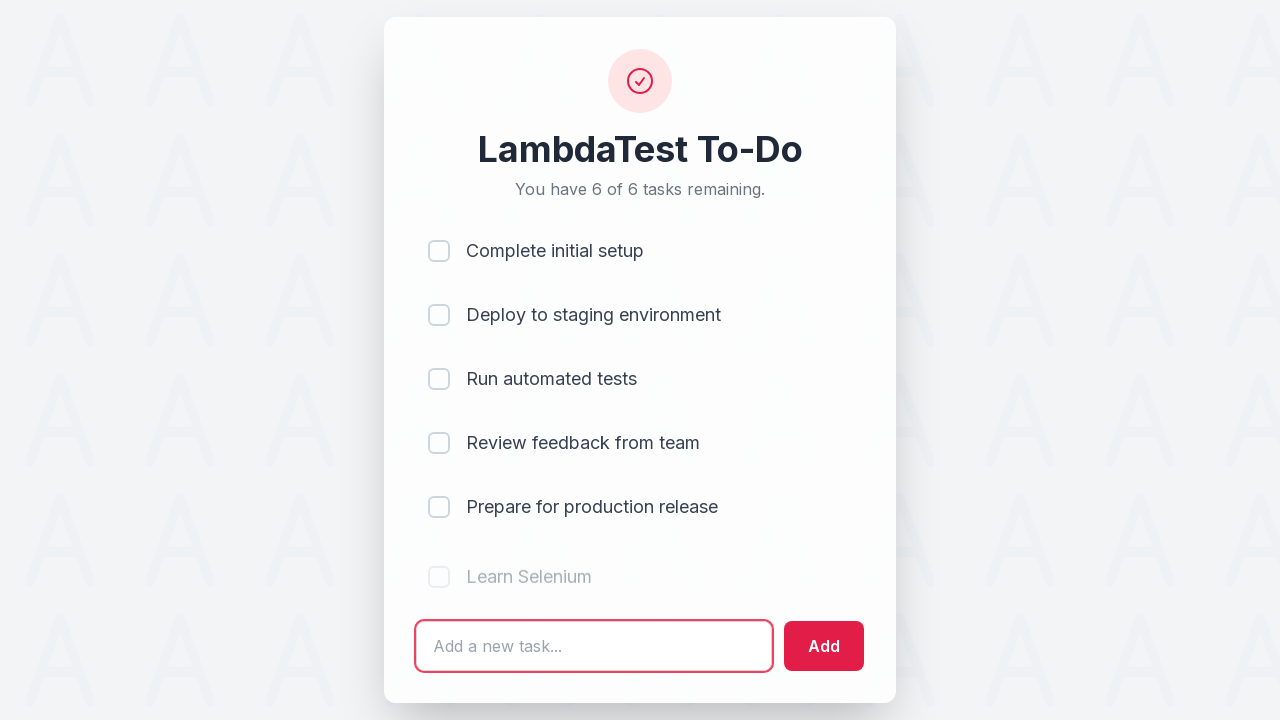

New todo item appeared in the list
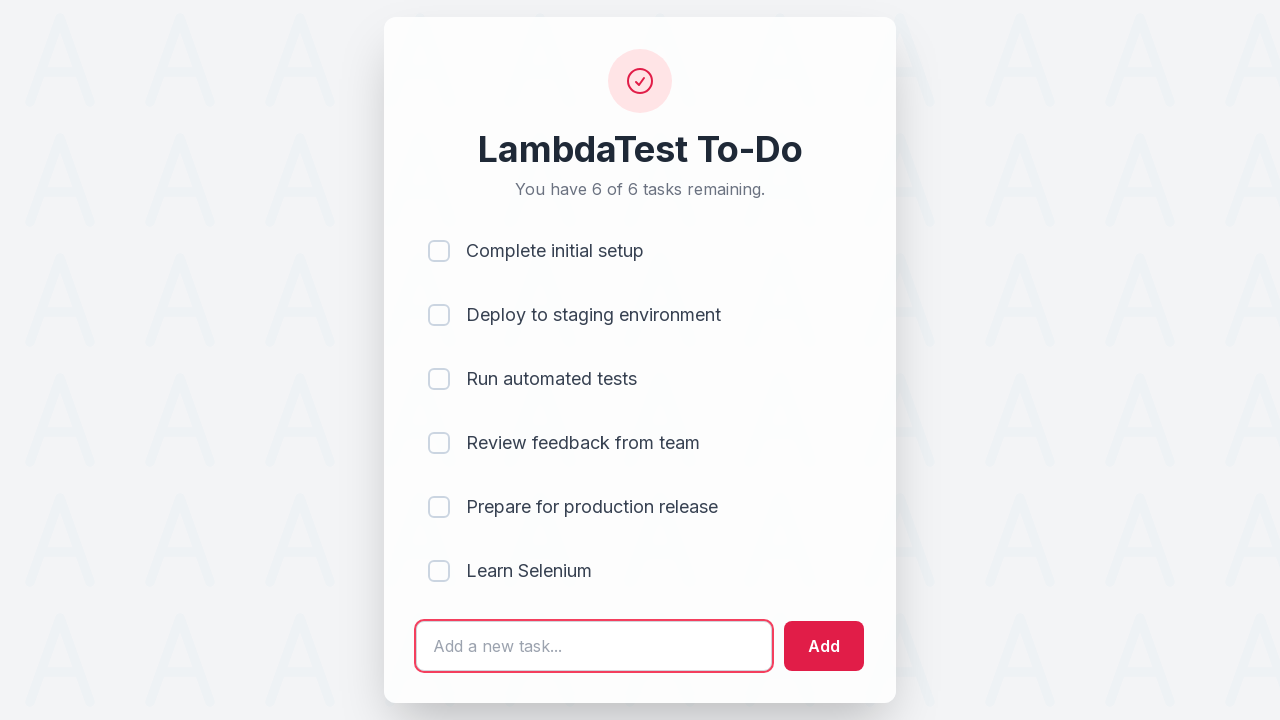

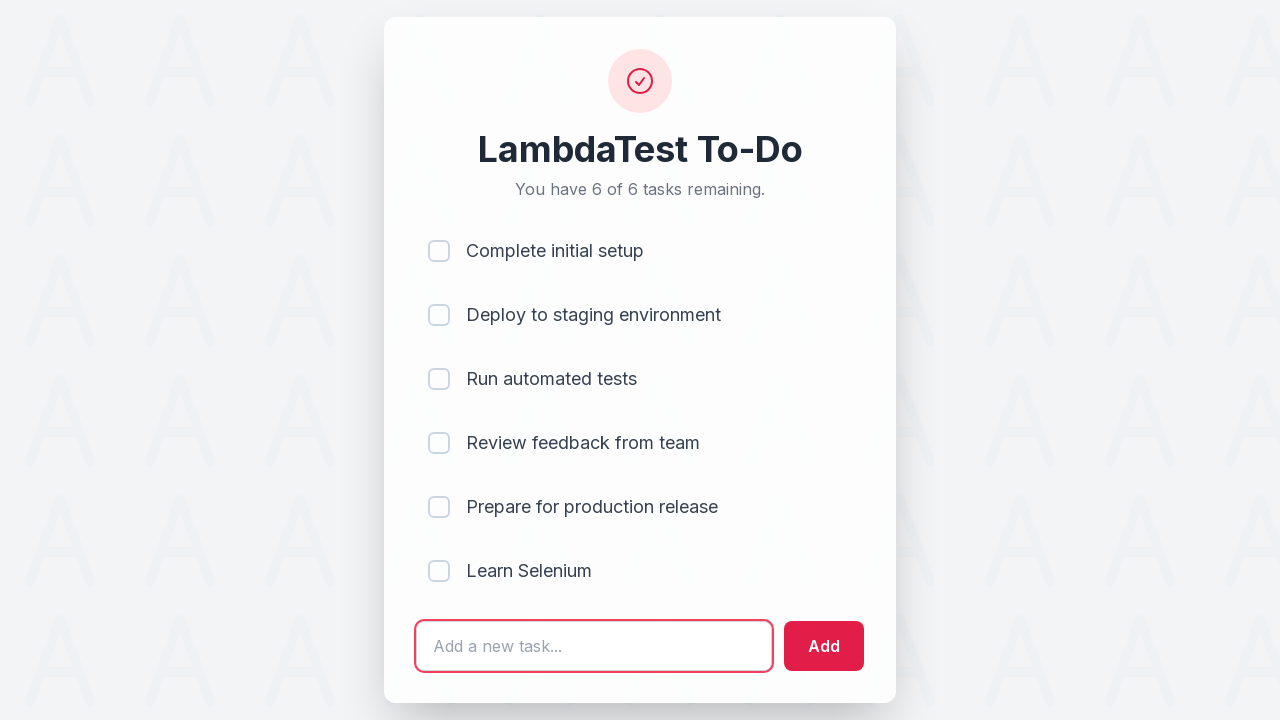